Tests dynamic control functionality by clicking enable/disable buttons and verifying the textbox state changes and corresponding messages

Starting URL: https://the-internet.herokuapp.com/dynamic_controls

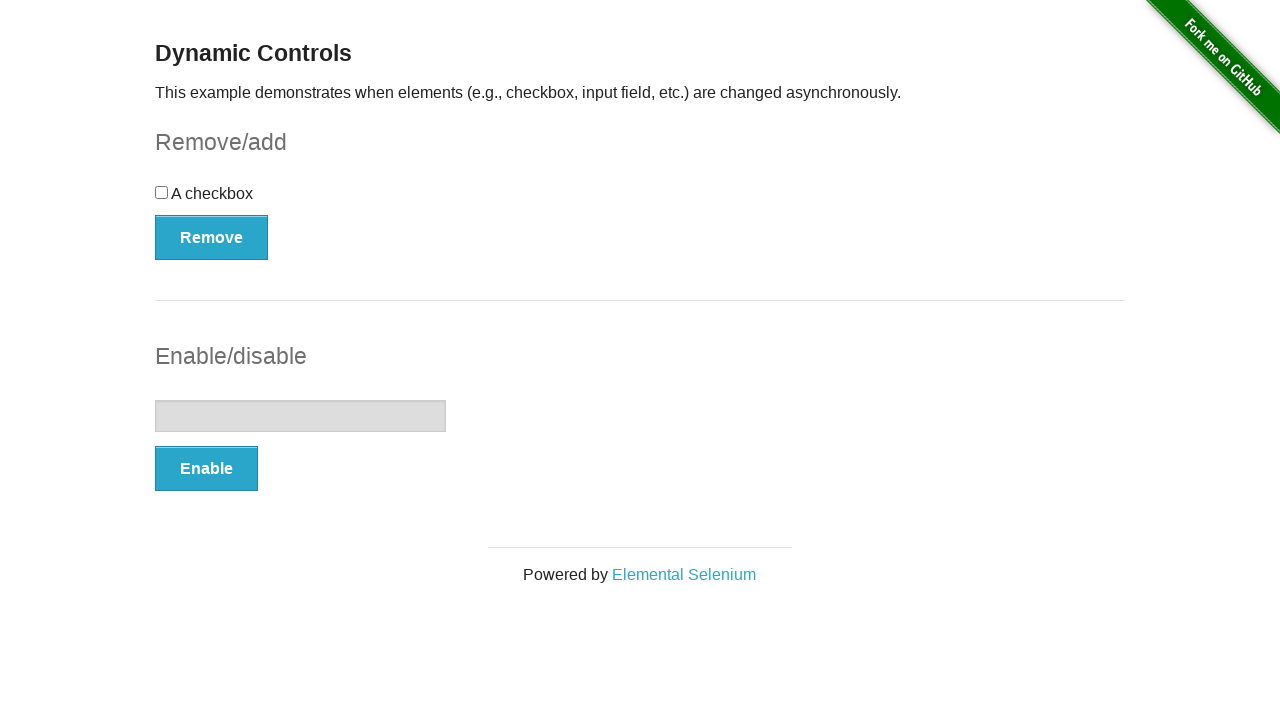

Navigated to dynamic controls page
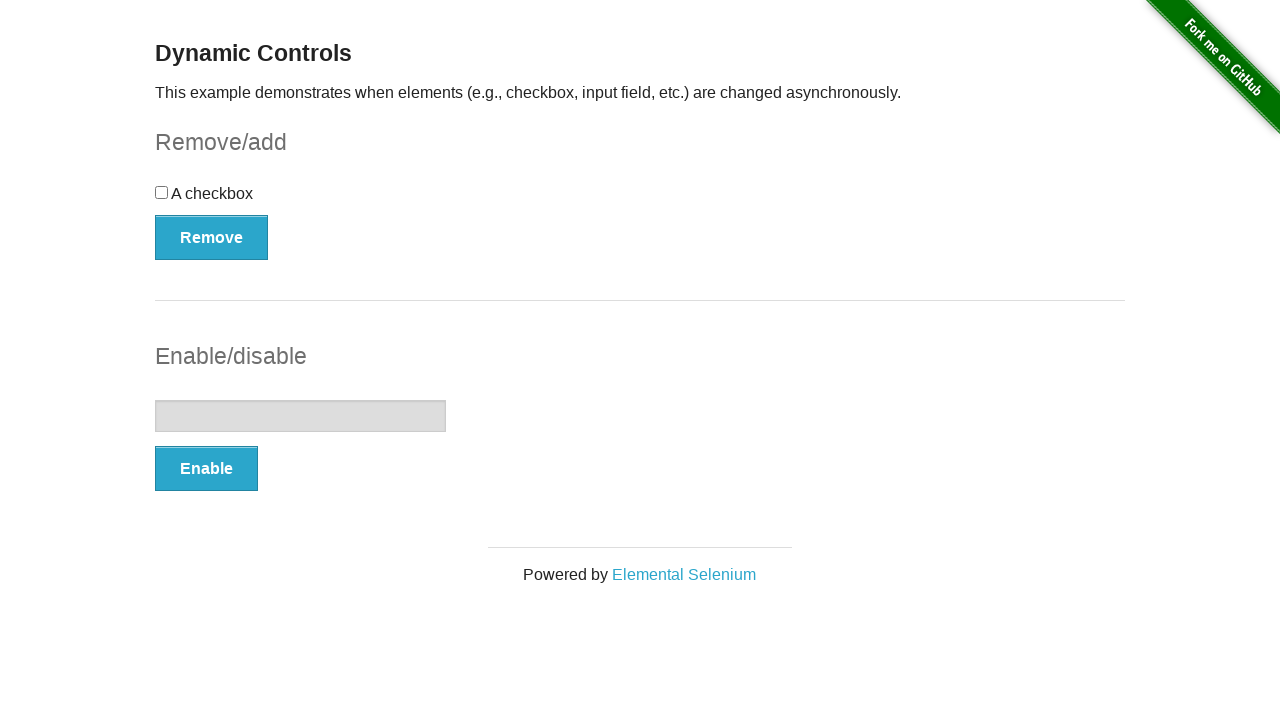

Clicked the Enable button at (206, 469) on (//button)[2]
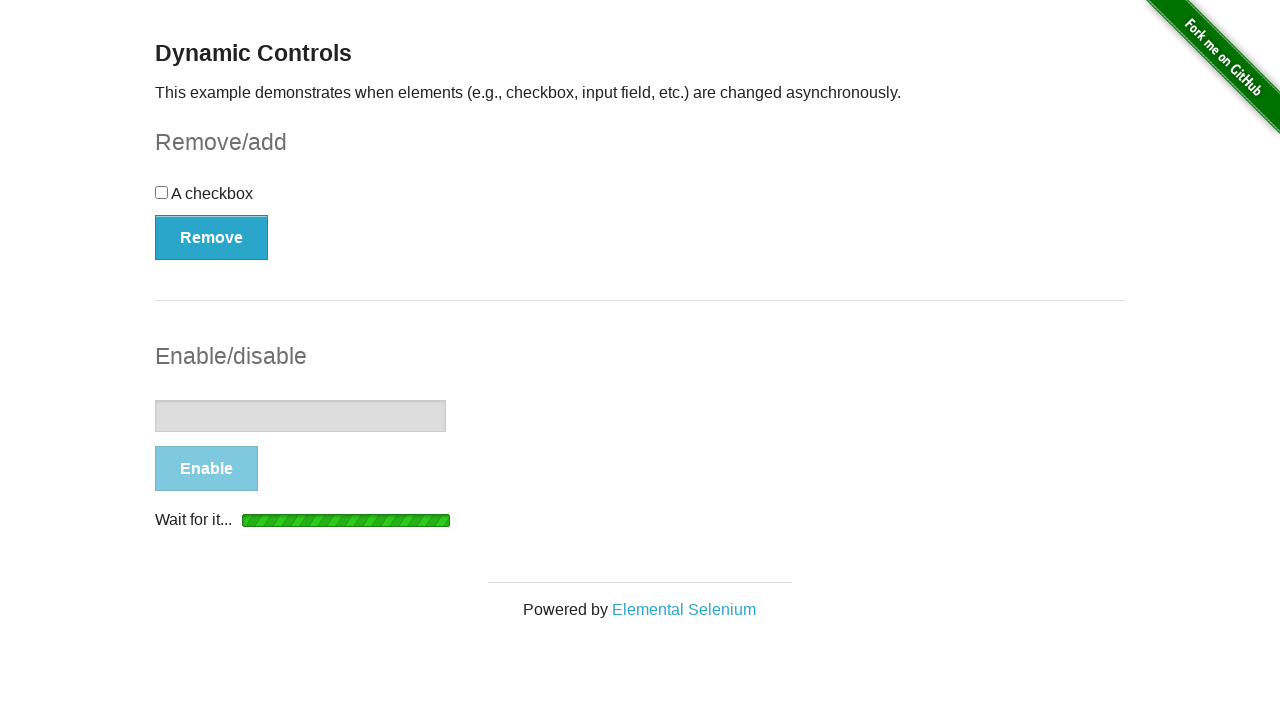

Waited for enable message to appear
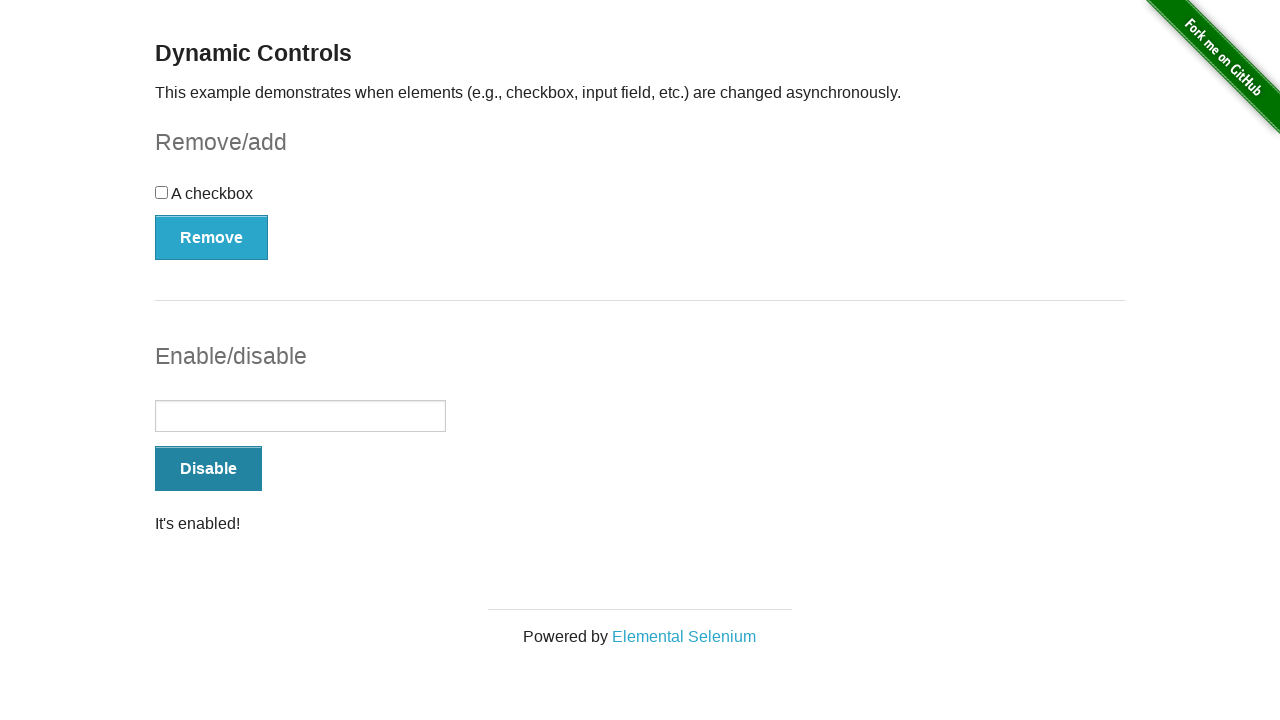

Retrieved enable message text
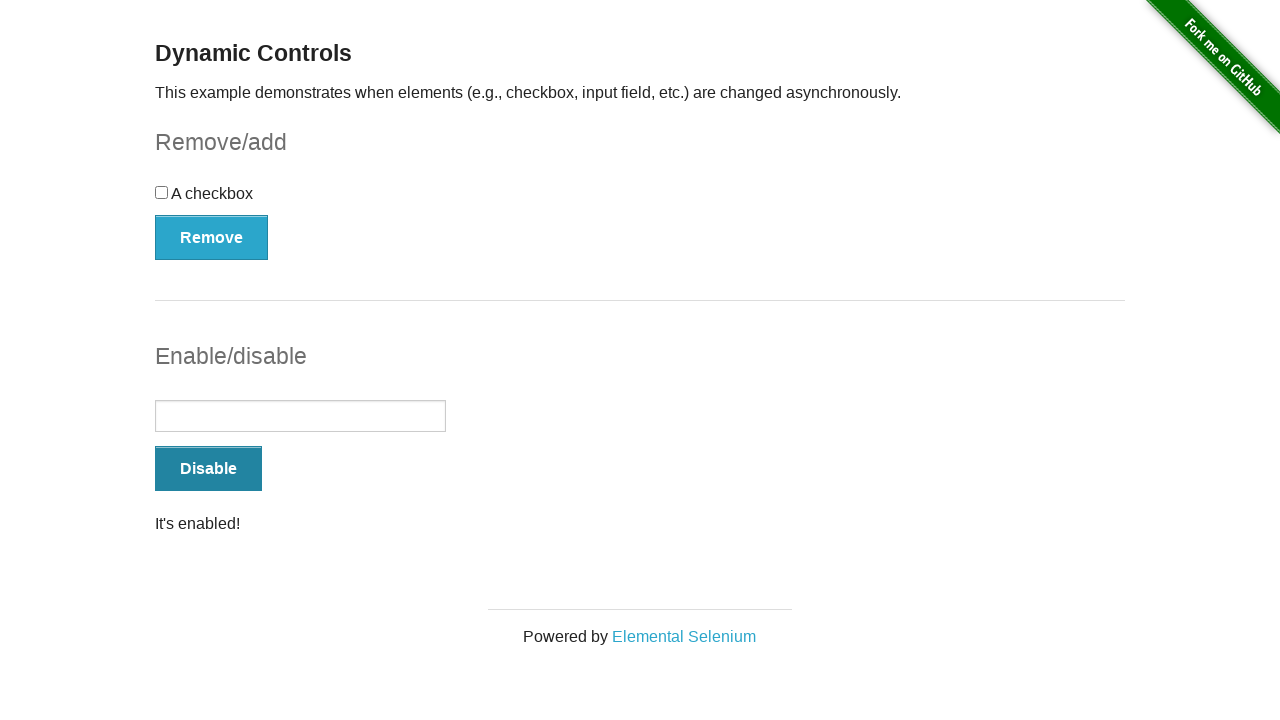

Verified message text is 'It's enabled!'
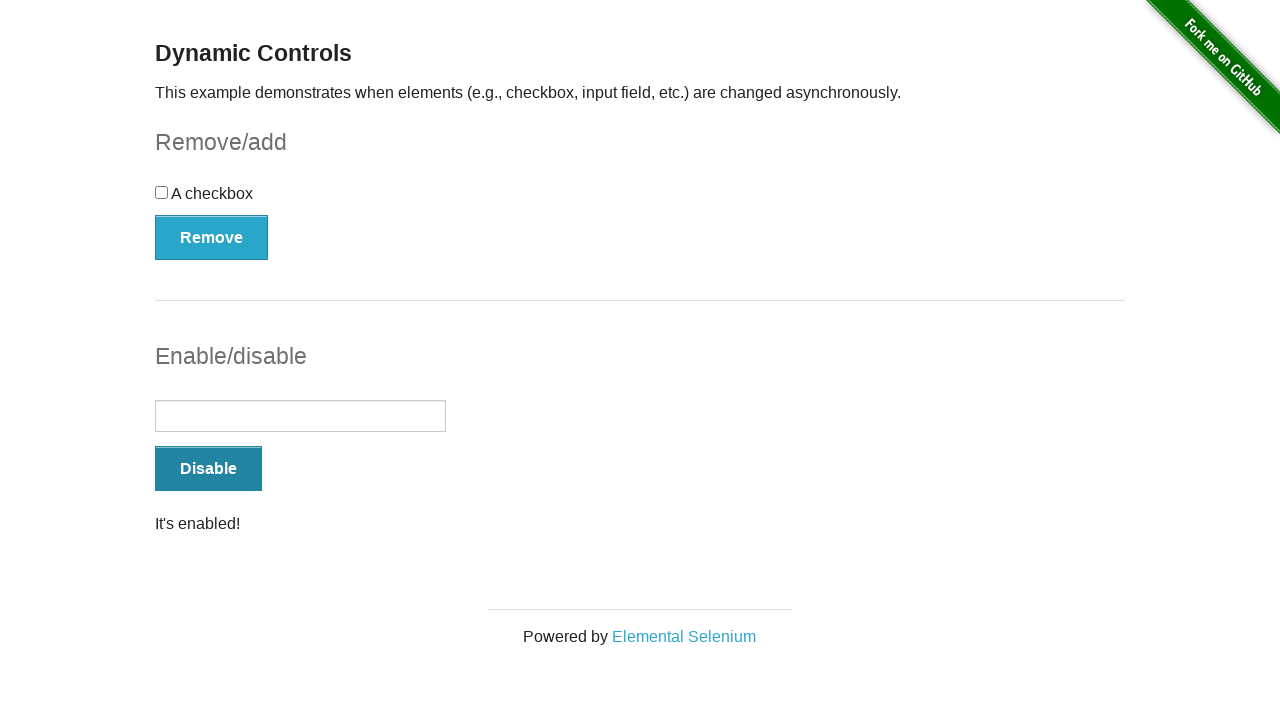

Located the textbox element
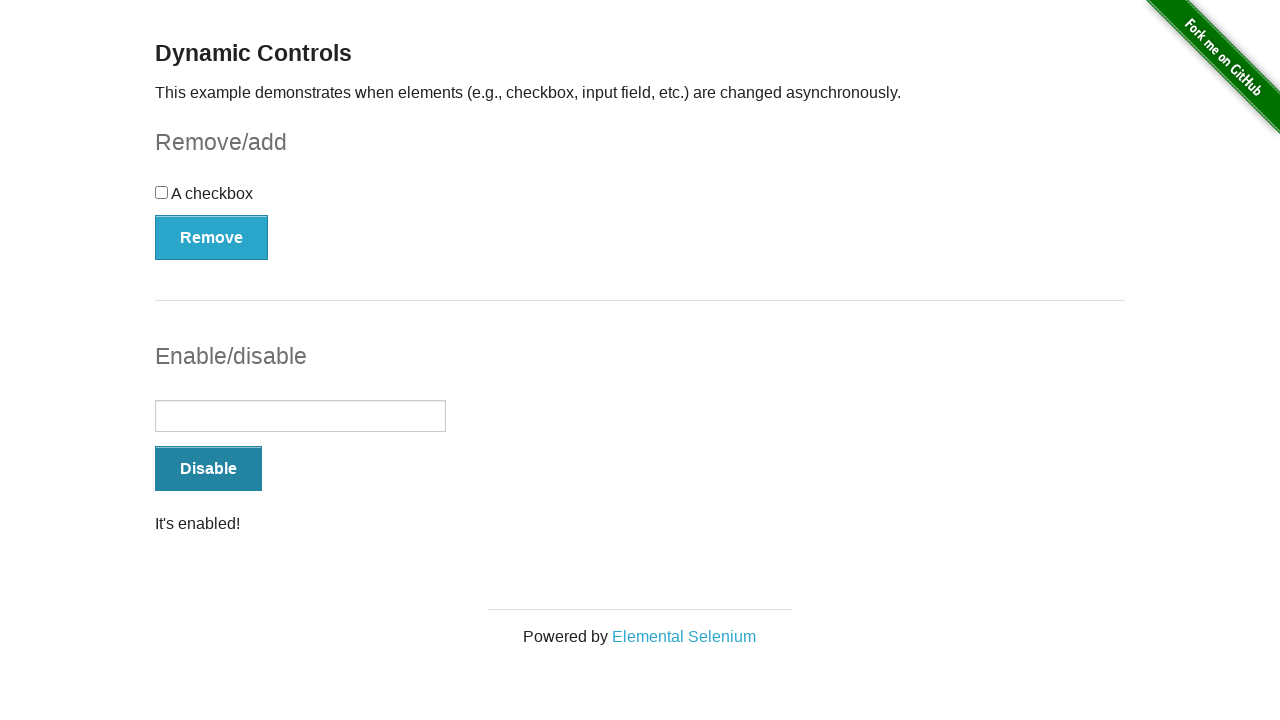

Verified textbox is enabled
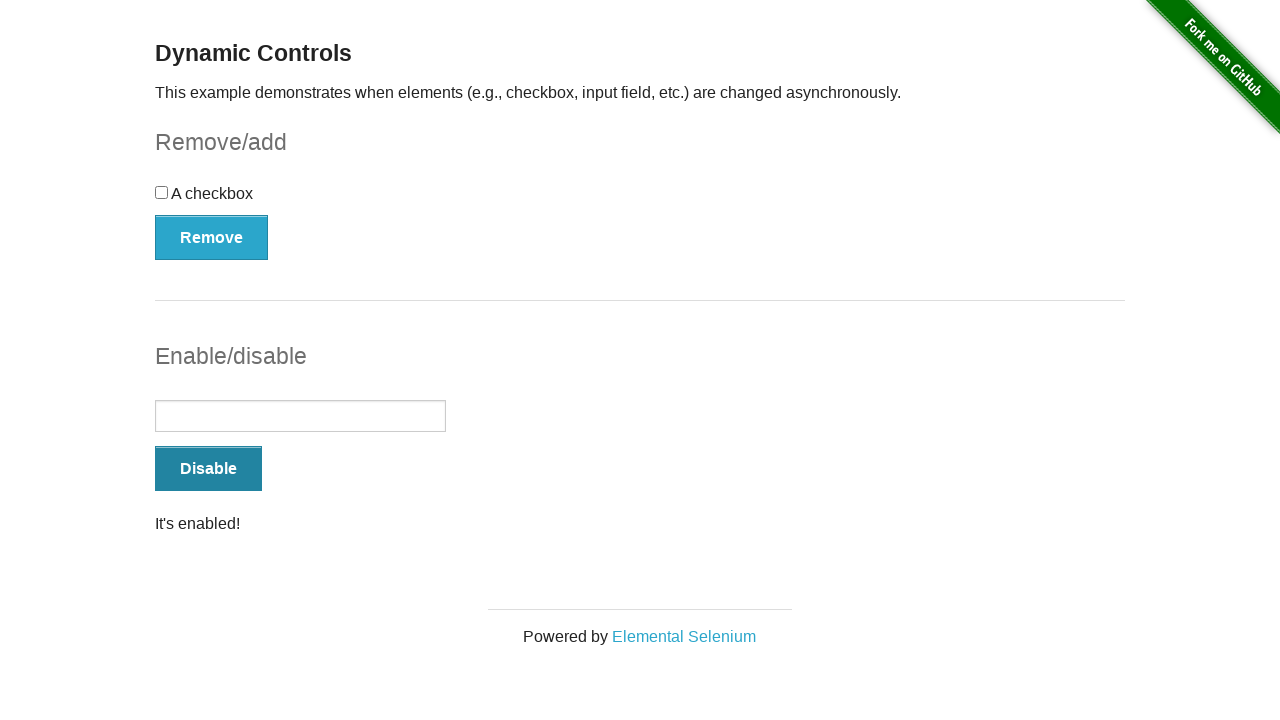

Clicked the Disable button at (208, 469) on (//button[@type='button'])[2]
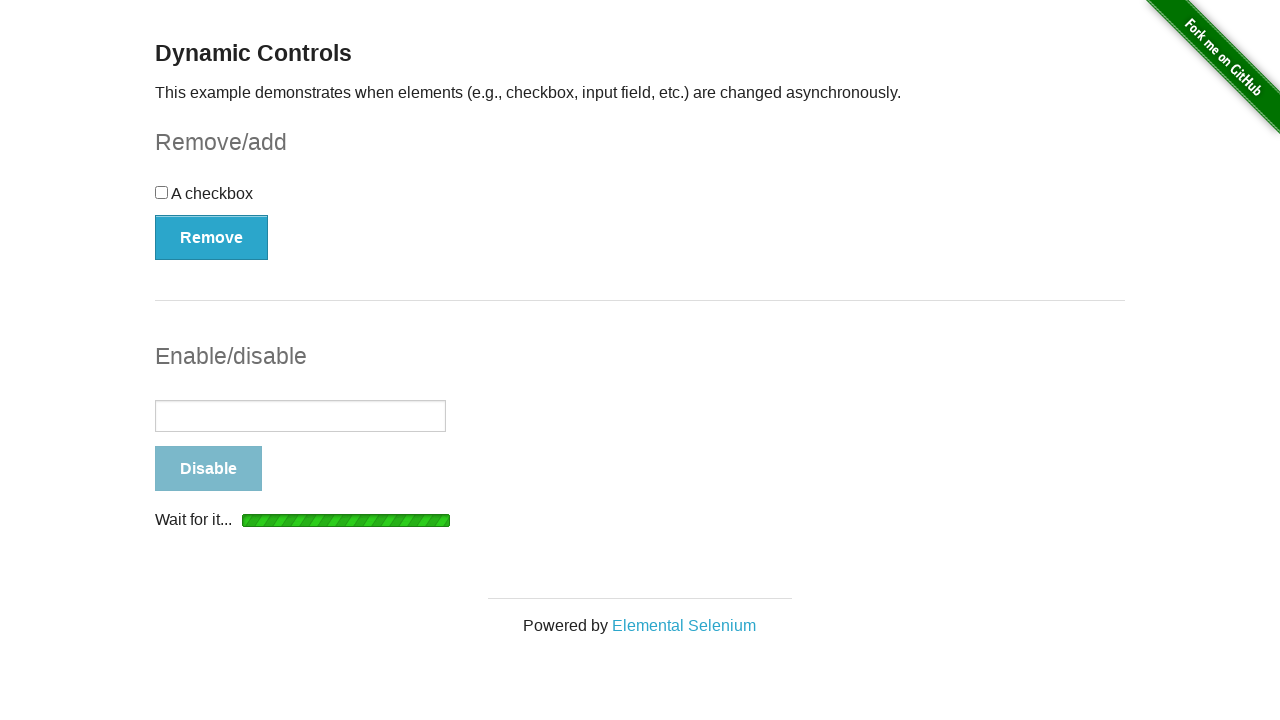

Waited for disable message to appear
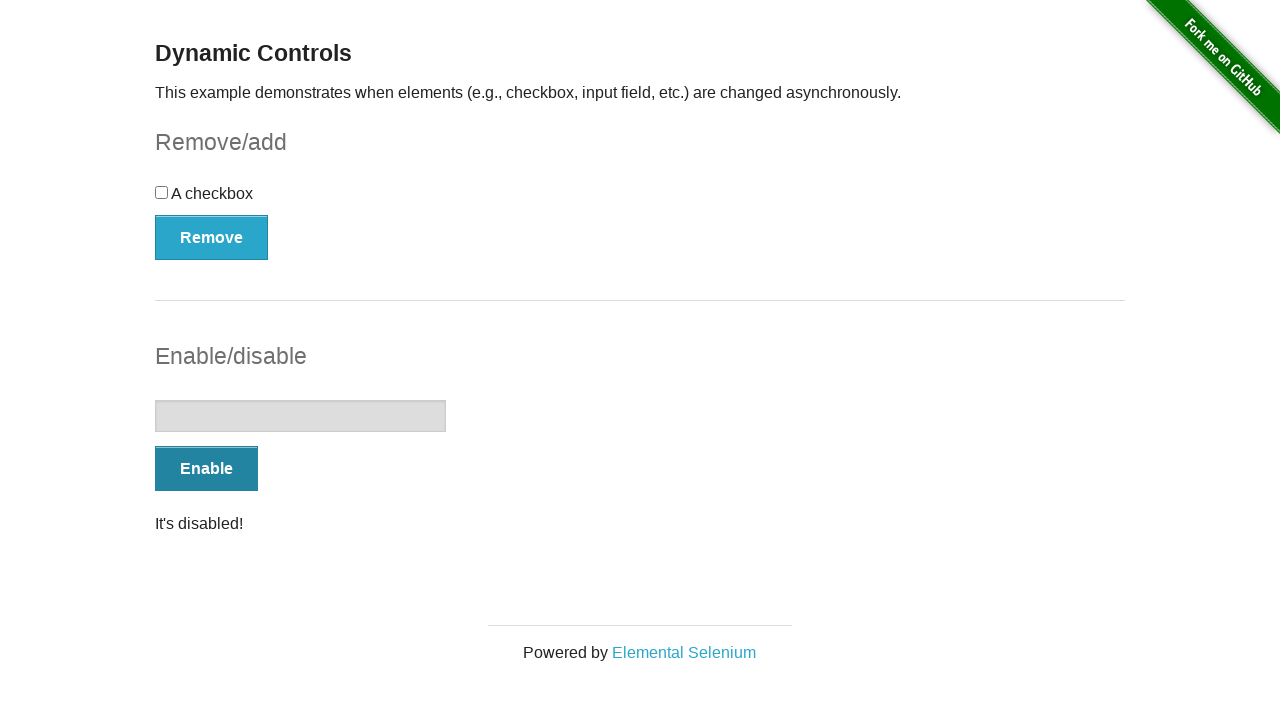

Retrieved disable message text
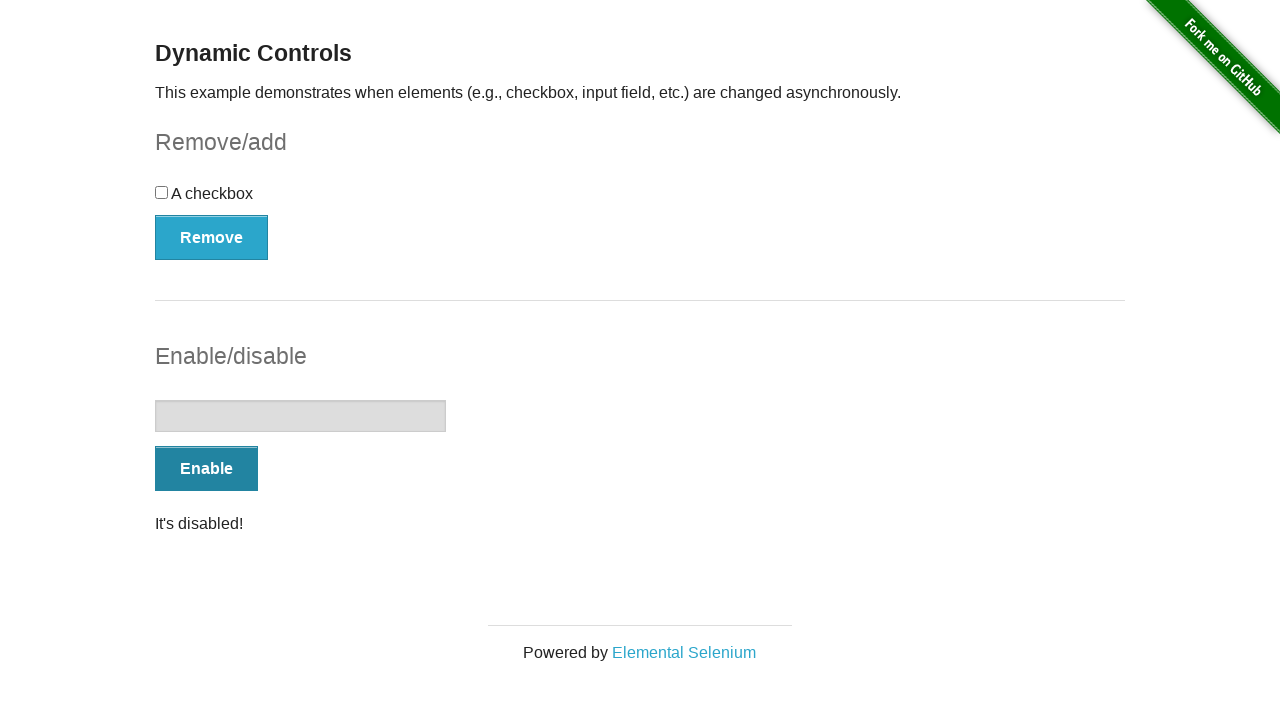

Verified message text is 'It's disabled!'
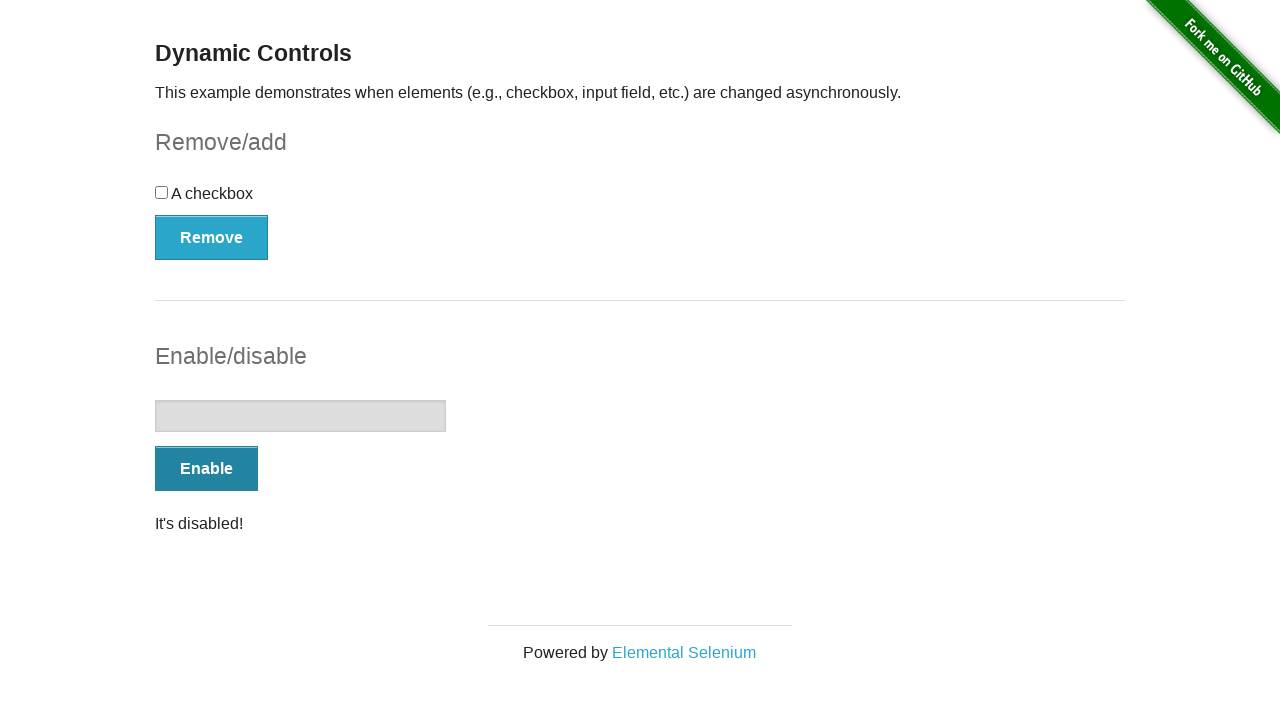

Located the textbox element again
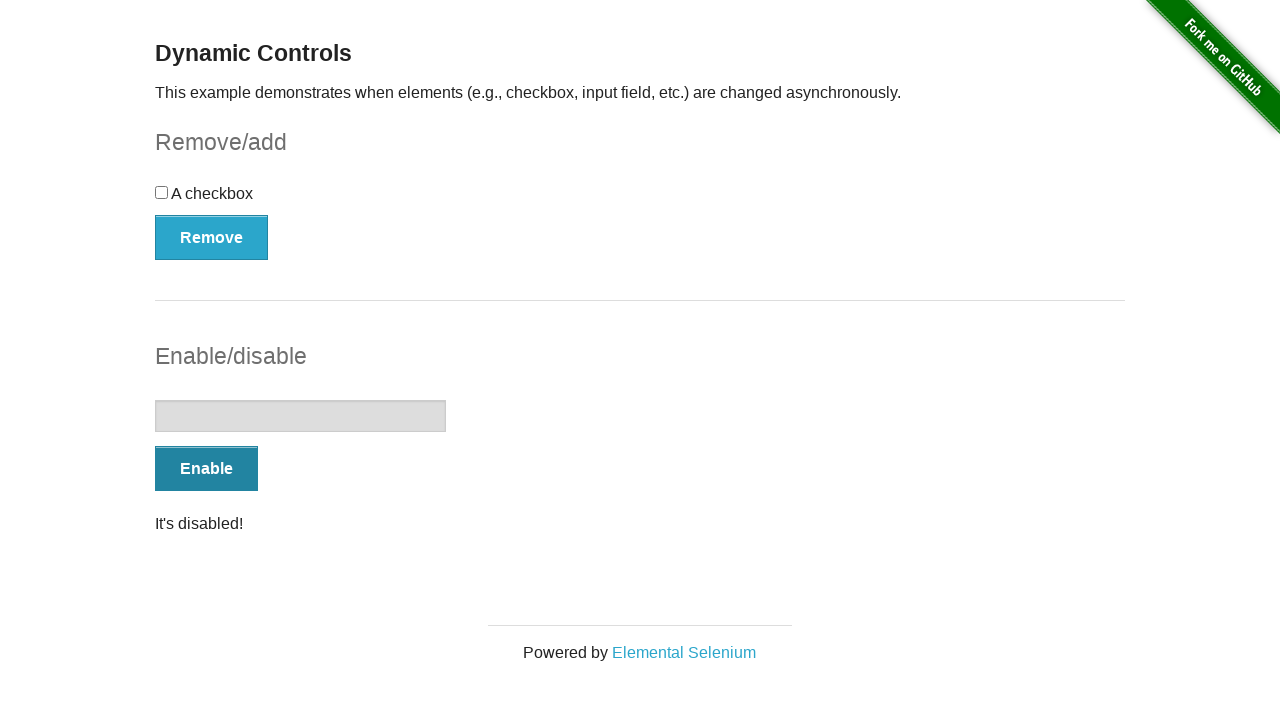

Verified textbox is disabled
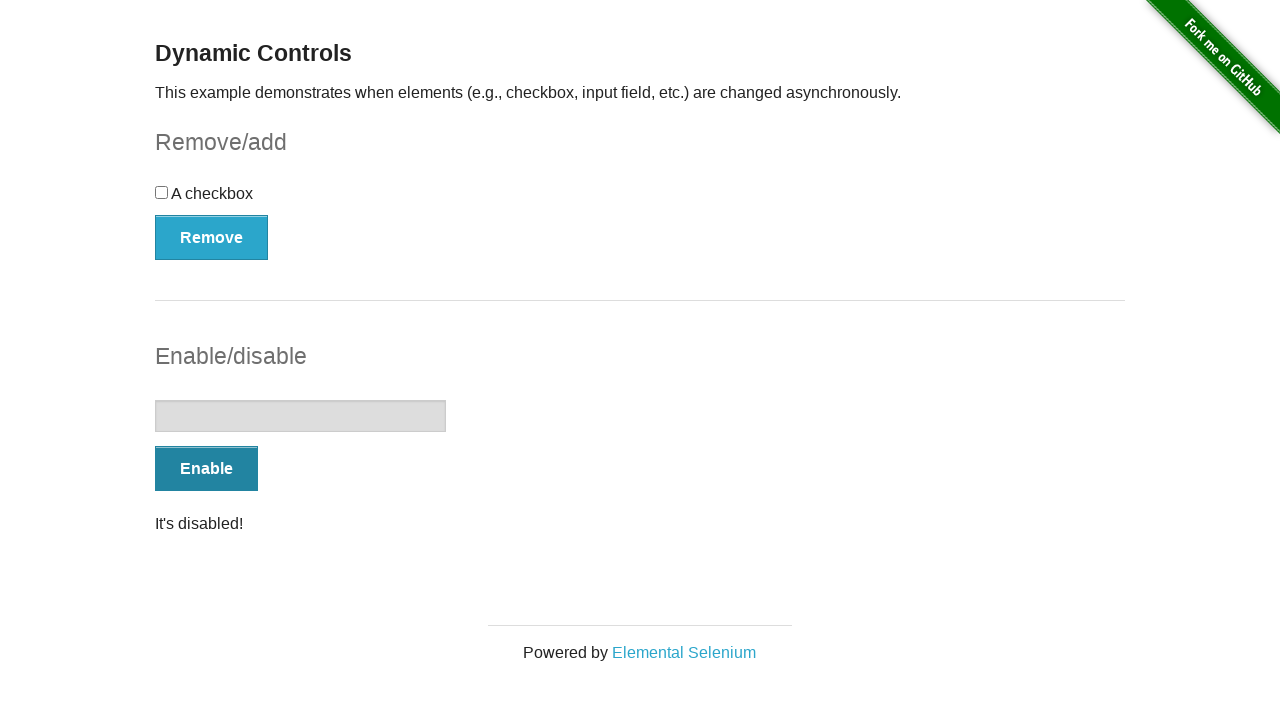

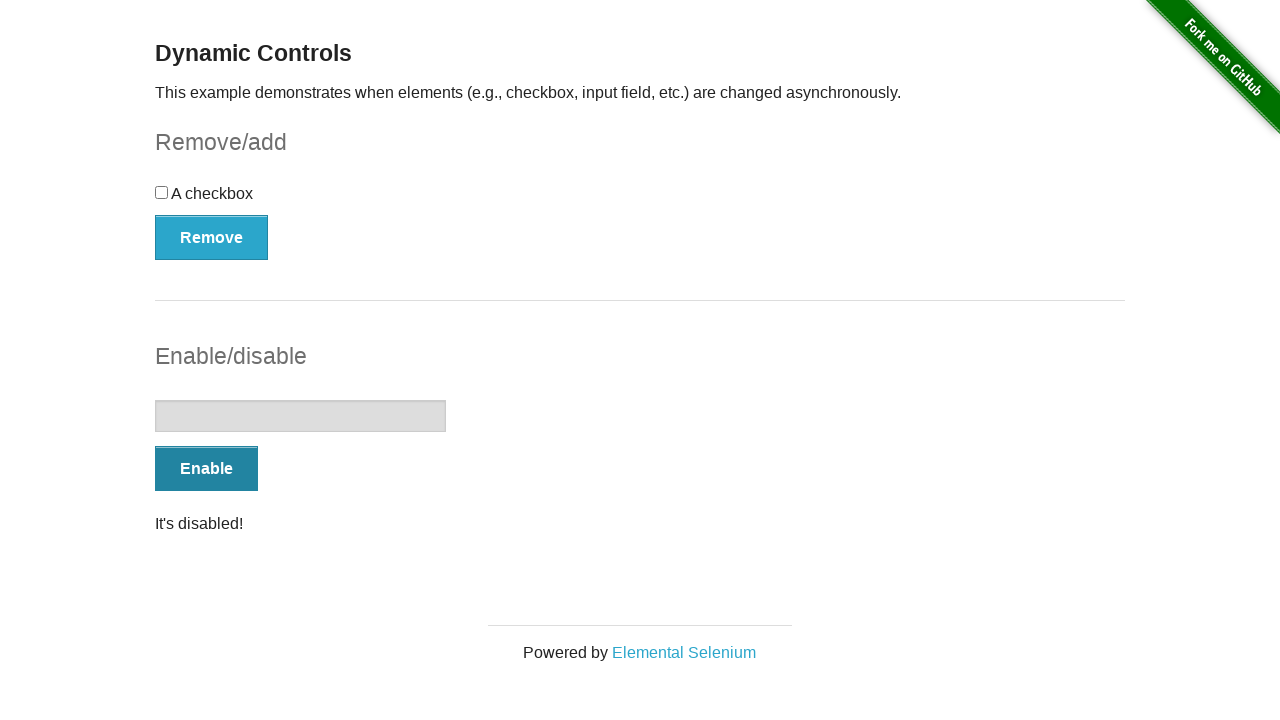